Tests navigation on Anekdot.ru by hovering over "Анекдоты" menu item and clicking on "Best of Month" link to verify the page loads correctly

Starting URL: https://www.anekdot.ru/

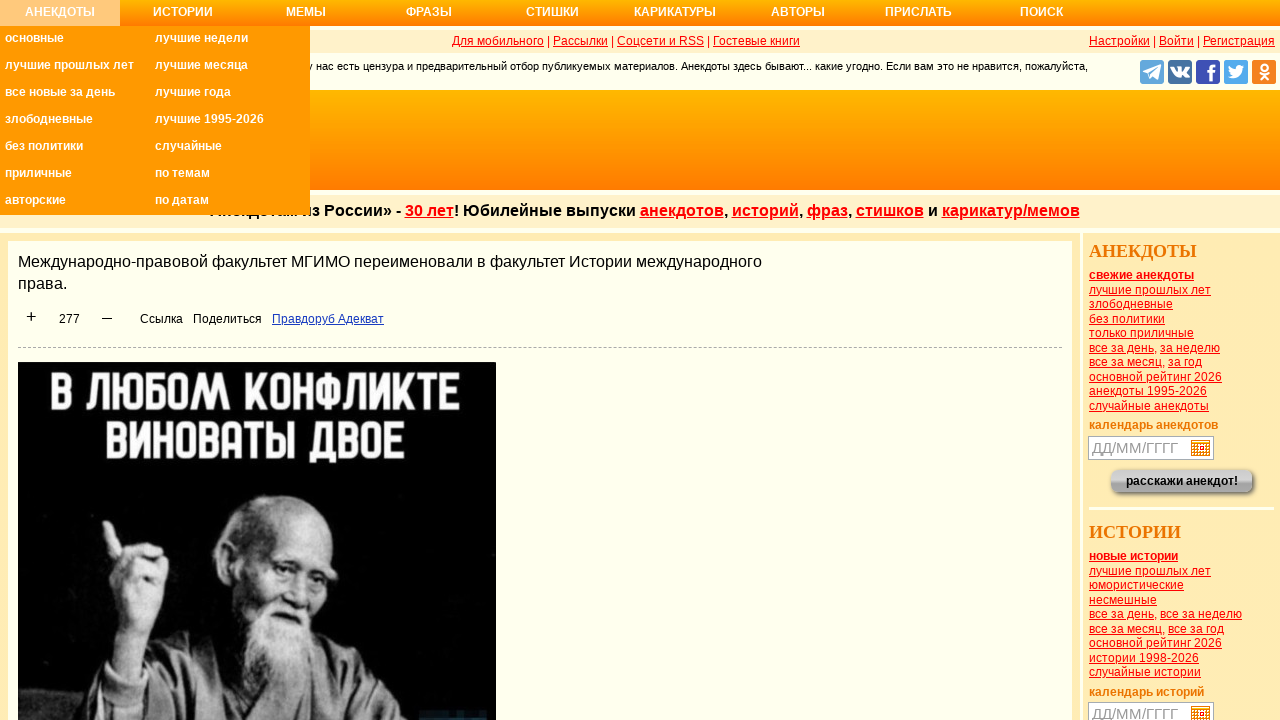

Hovered over 'Анекдоты' menu item at (60, 18) on xpath=//ul/li/a[text()='Анекдоты']
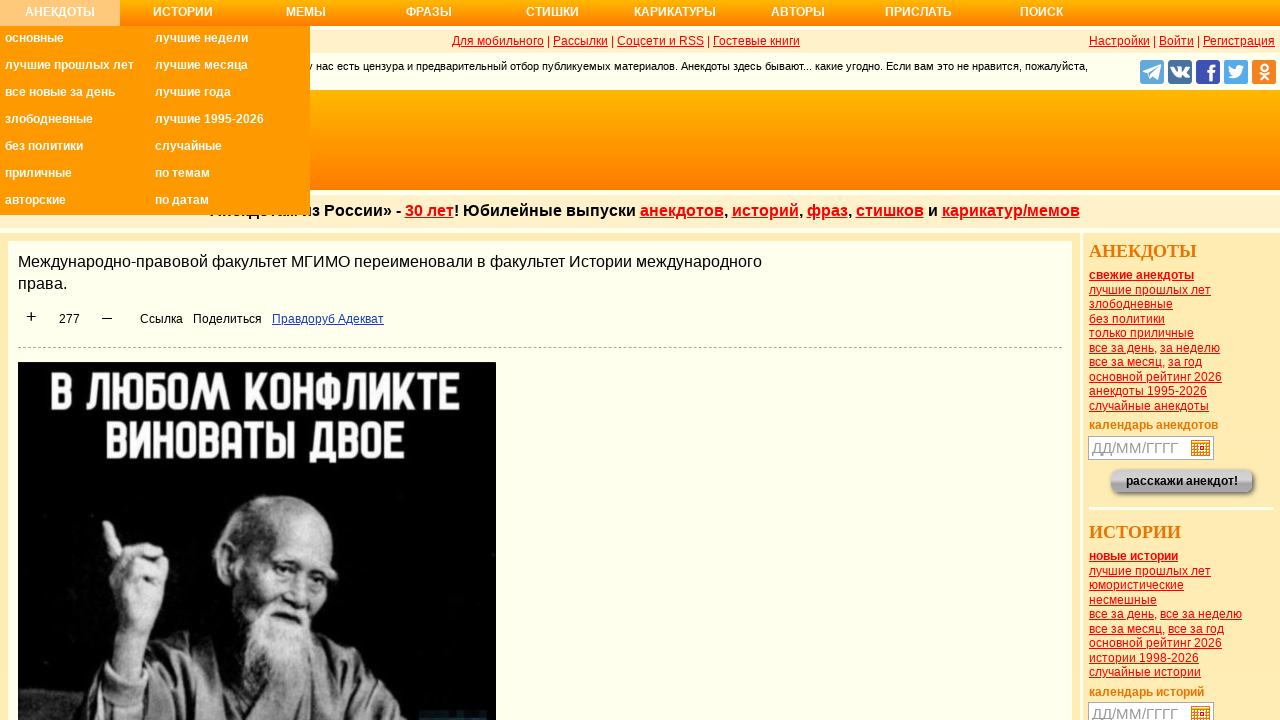

Clicked on 'Best of Month' link at (230, 68) on xpath=//ul/li/a[@title='Самые смешные анекдоты за месяц']
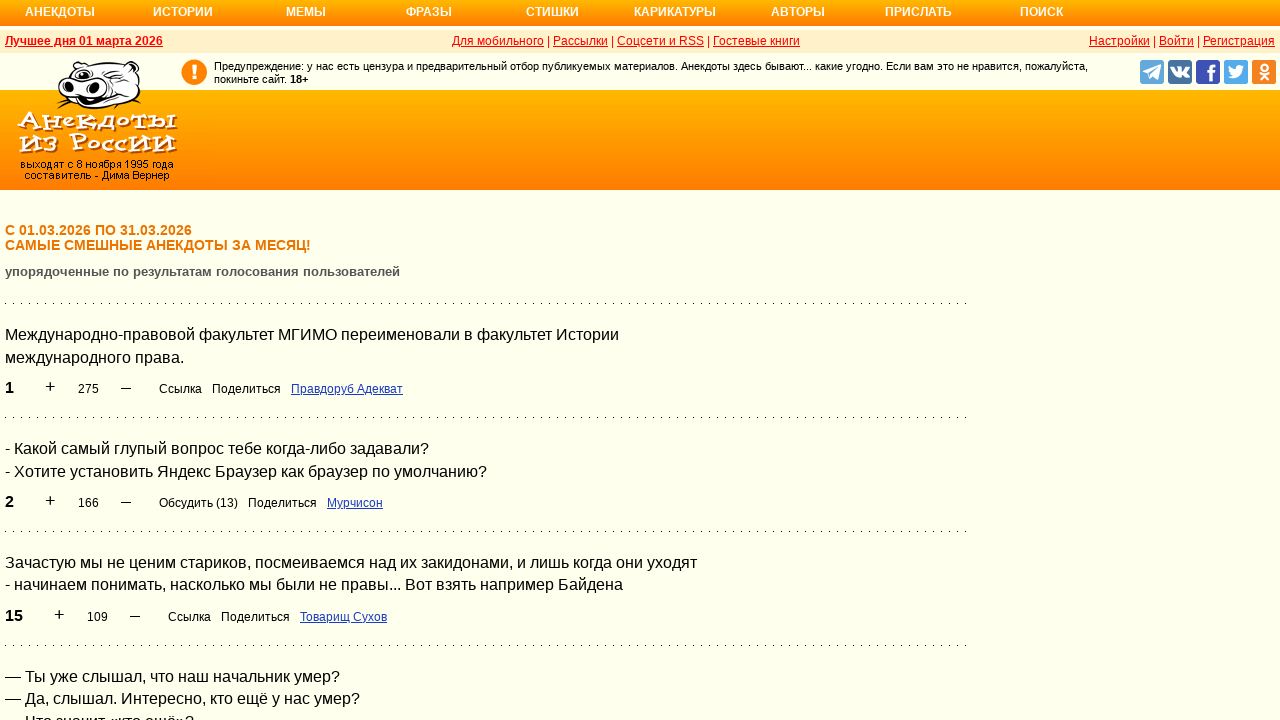

Page loaded successfully - h1 element found
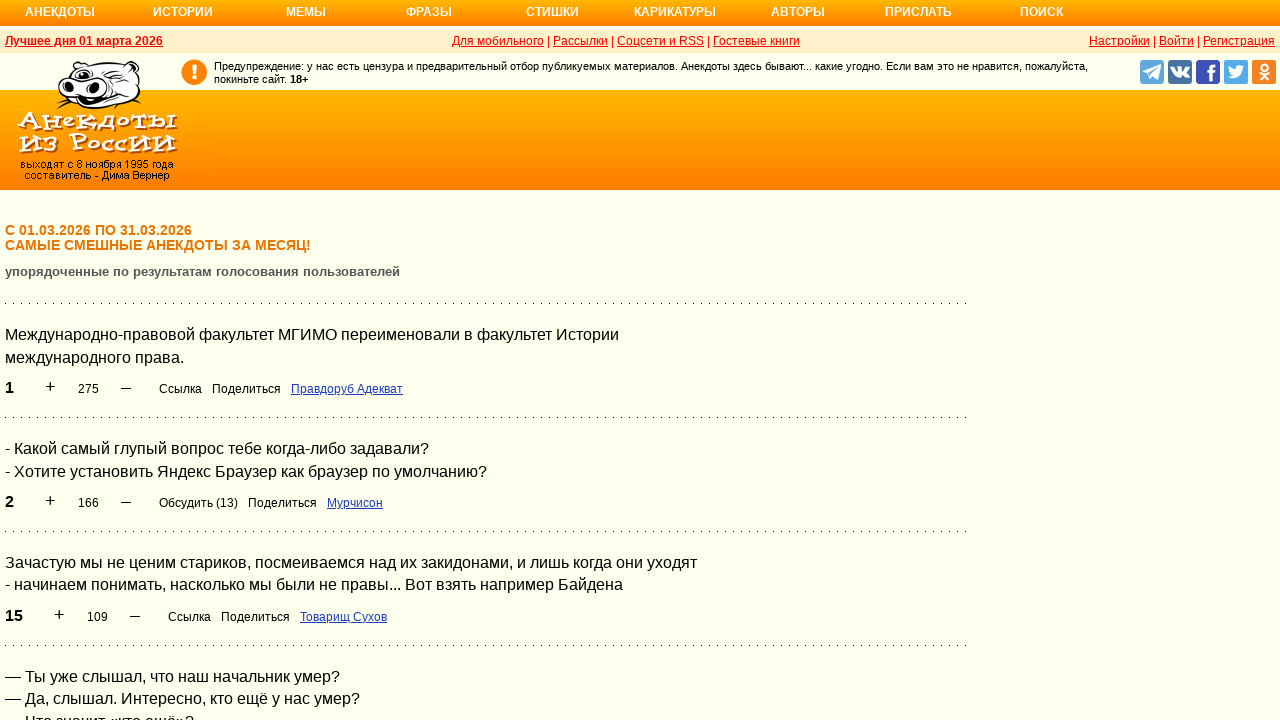

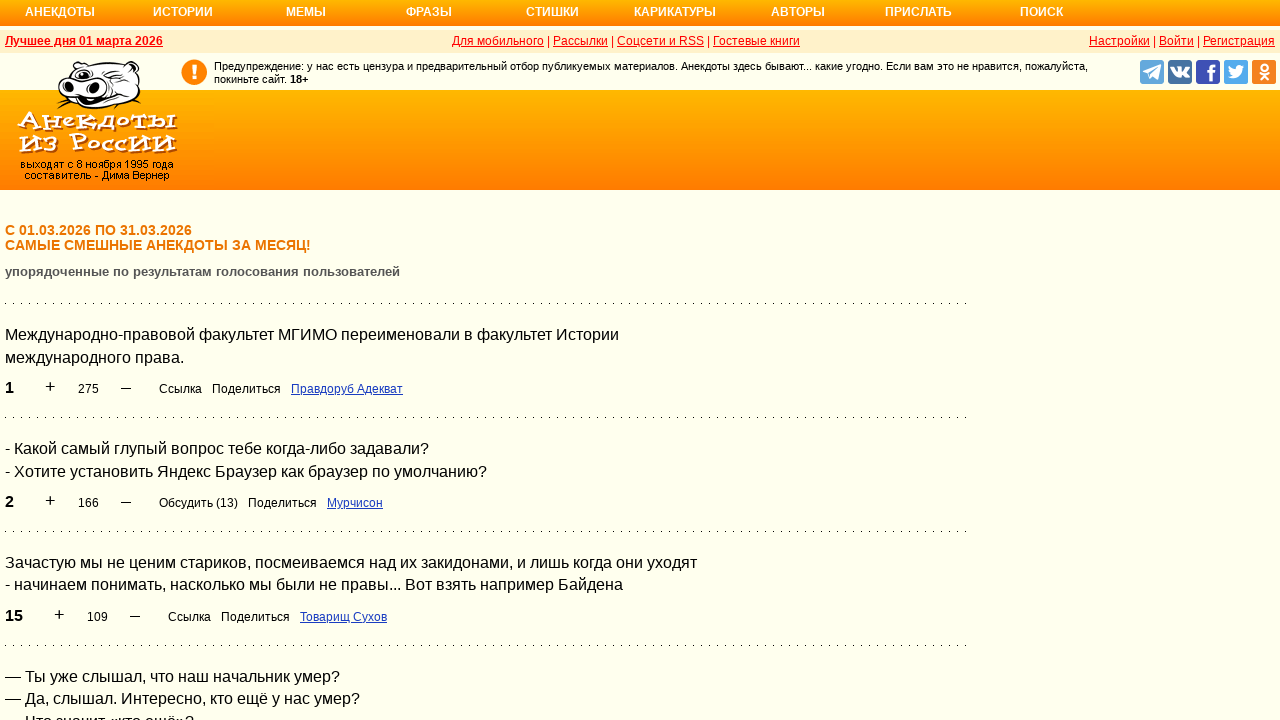